Tests window manipulation by maximizing, minimizing, setting fullscreen mode, and setting custom window positions while verifying an element remains locatable on the page.

Starting URL: https://opensource-demo.orangehrmlive.com/web/index.php/auth/login

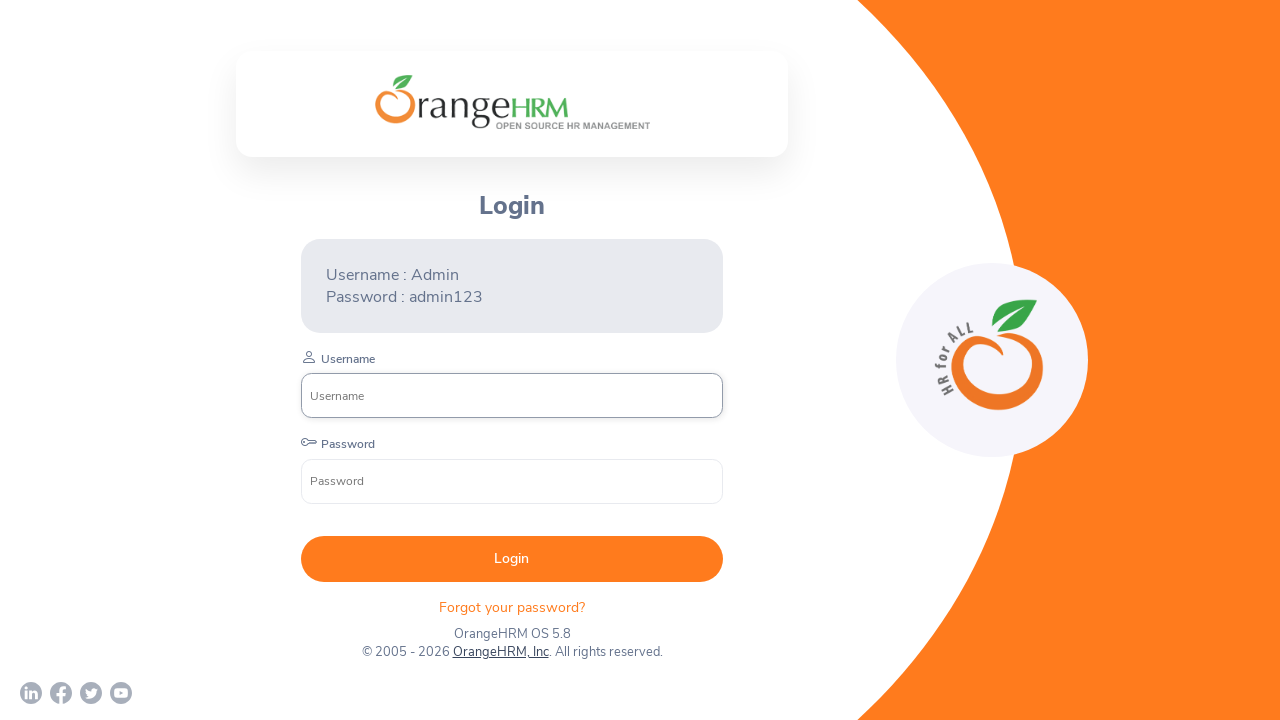

Waited for company branding logo to be visible
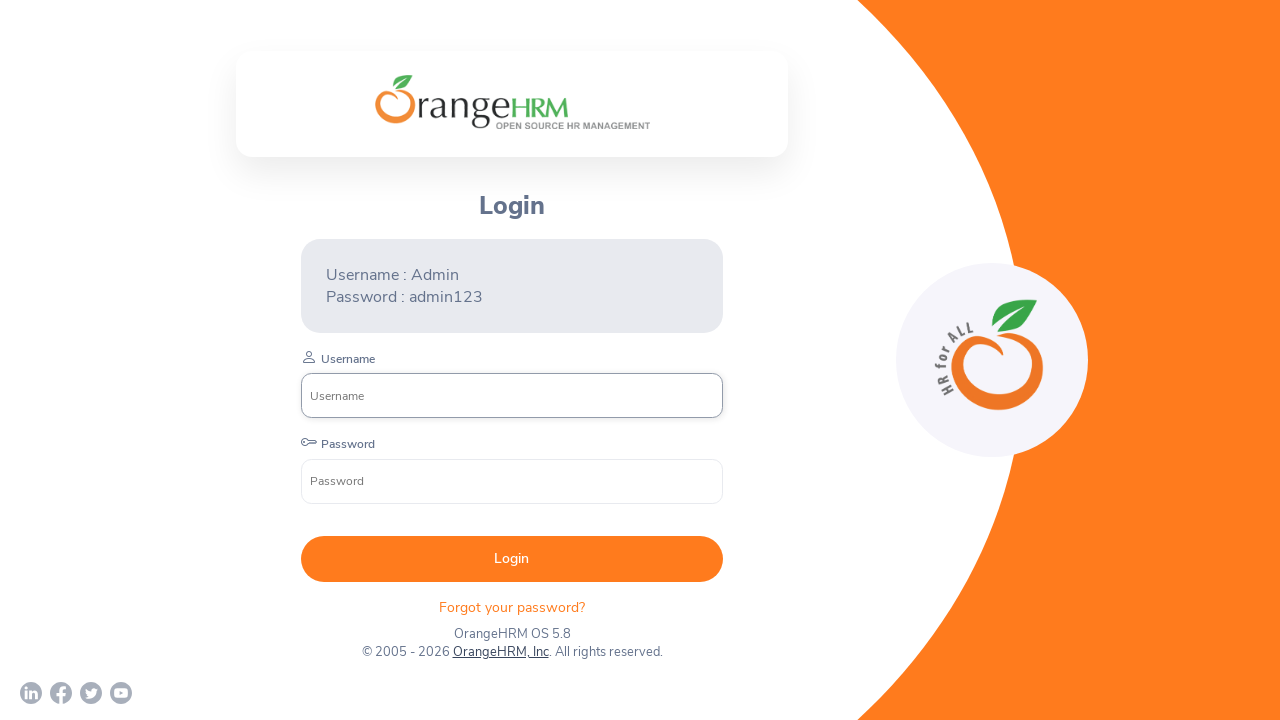

Retrieved initial logo bounding box position
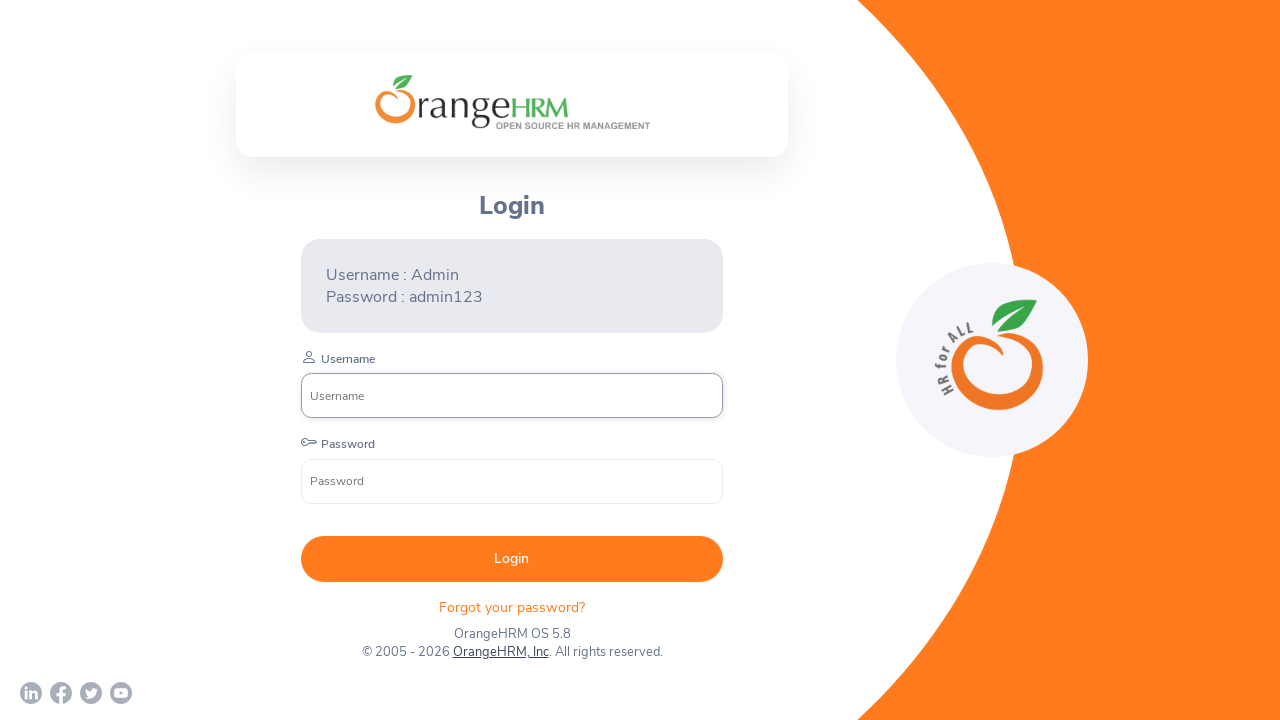

Set viewport to maximized size (1920x1080)
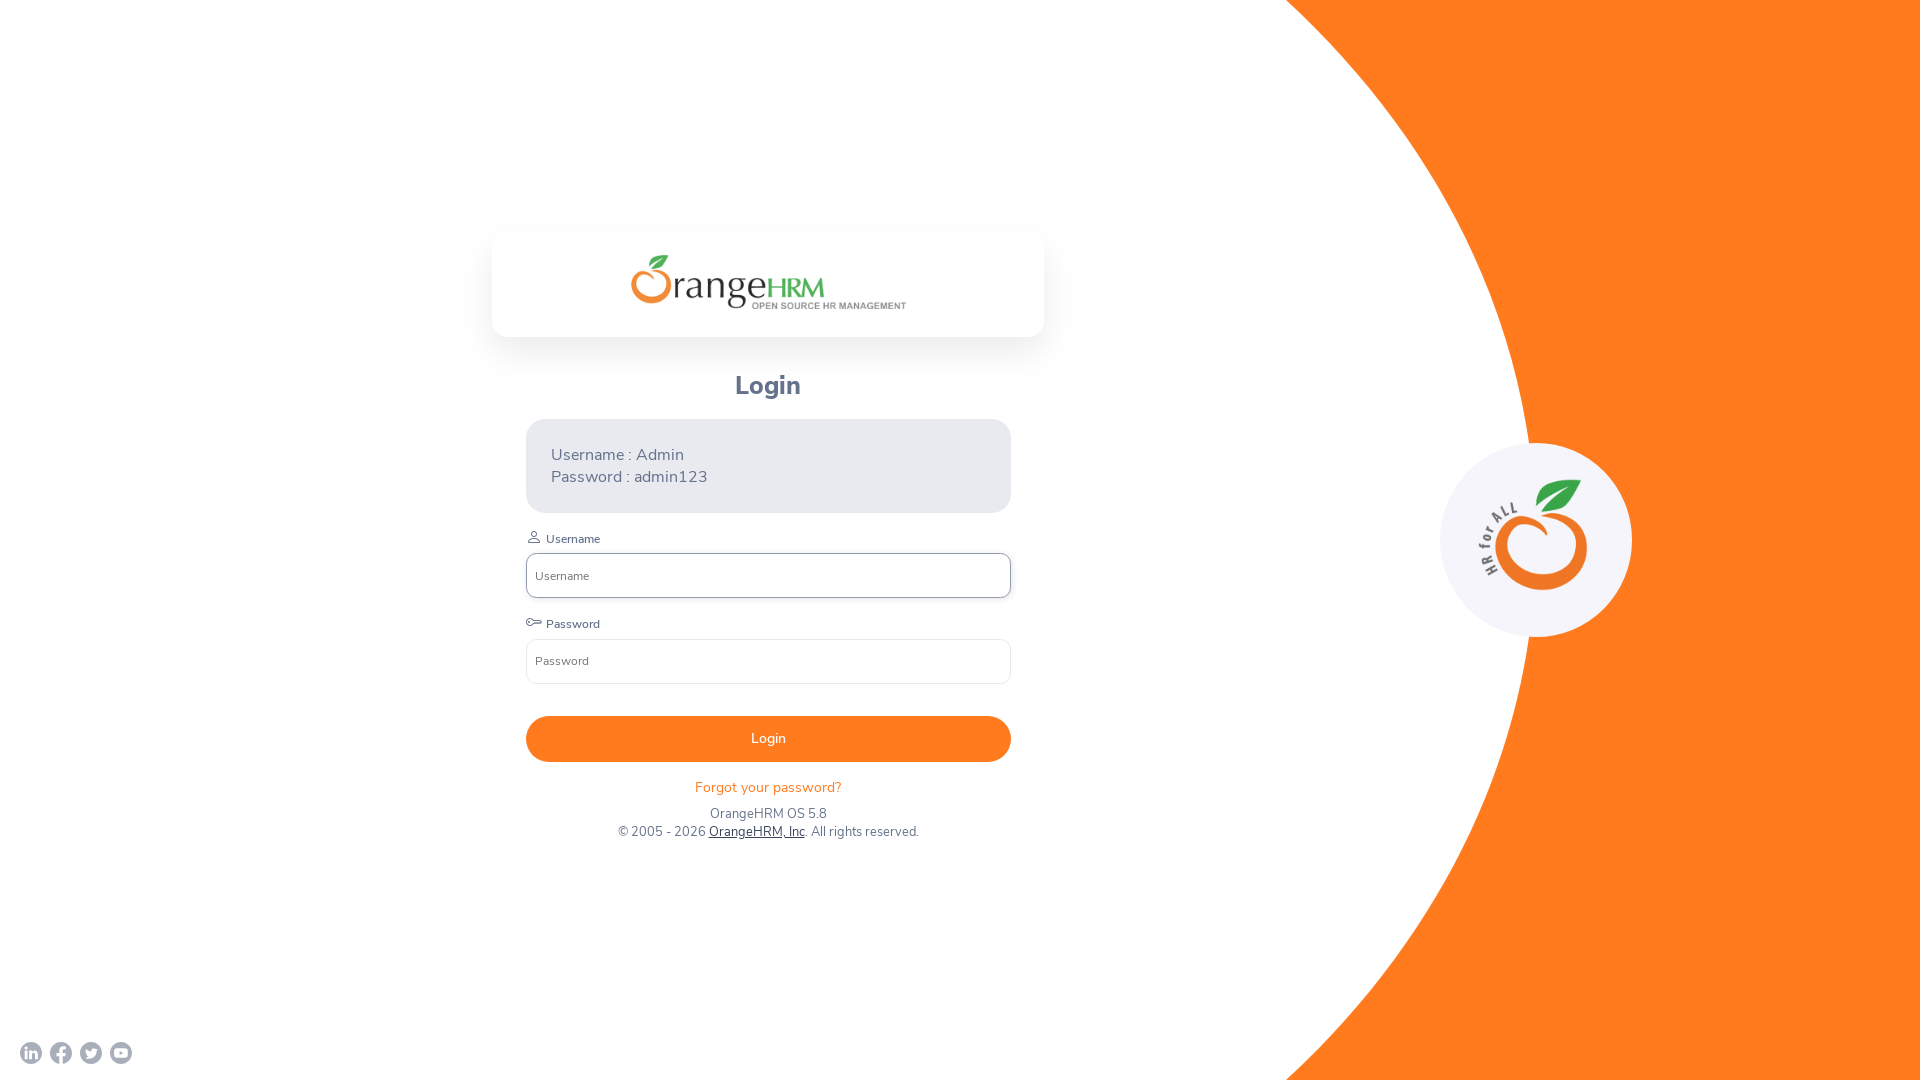

Confirmed logo remains visible after maximizing viewport
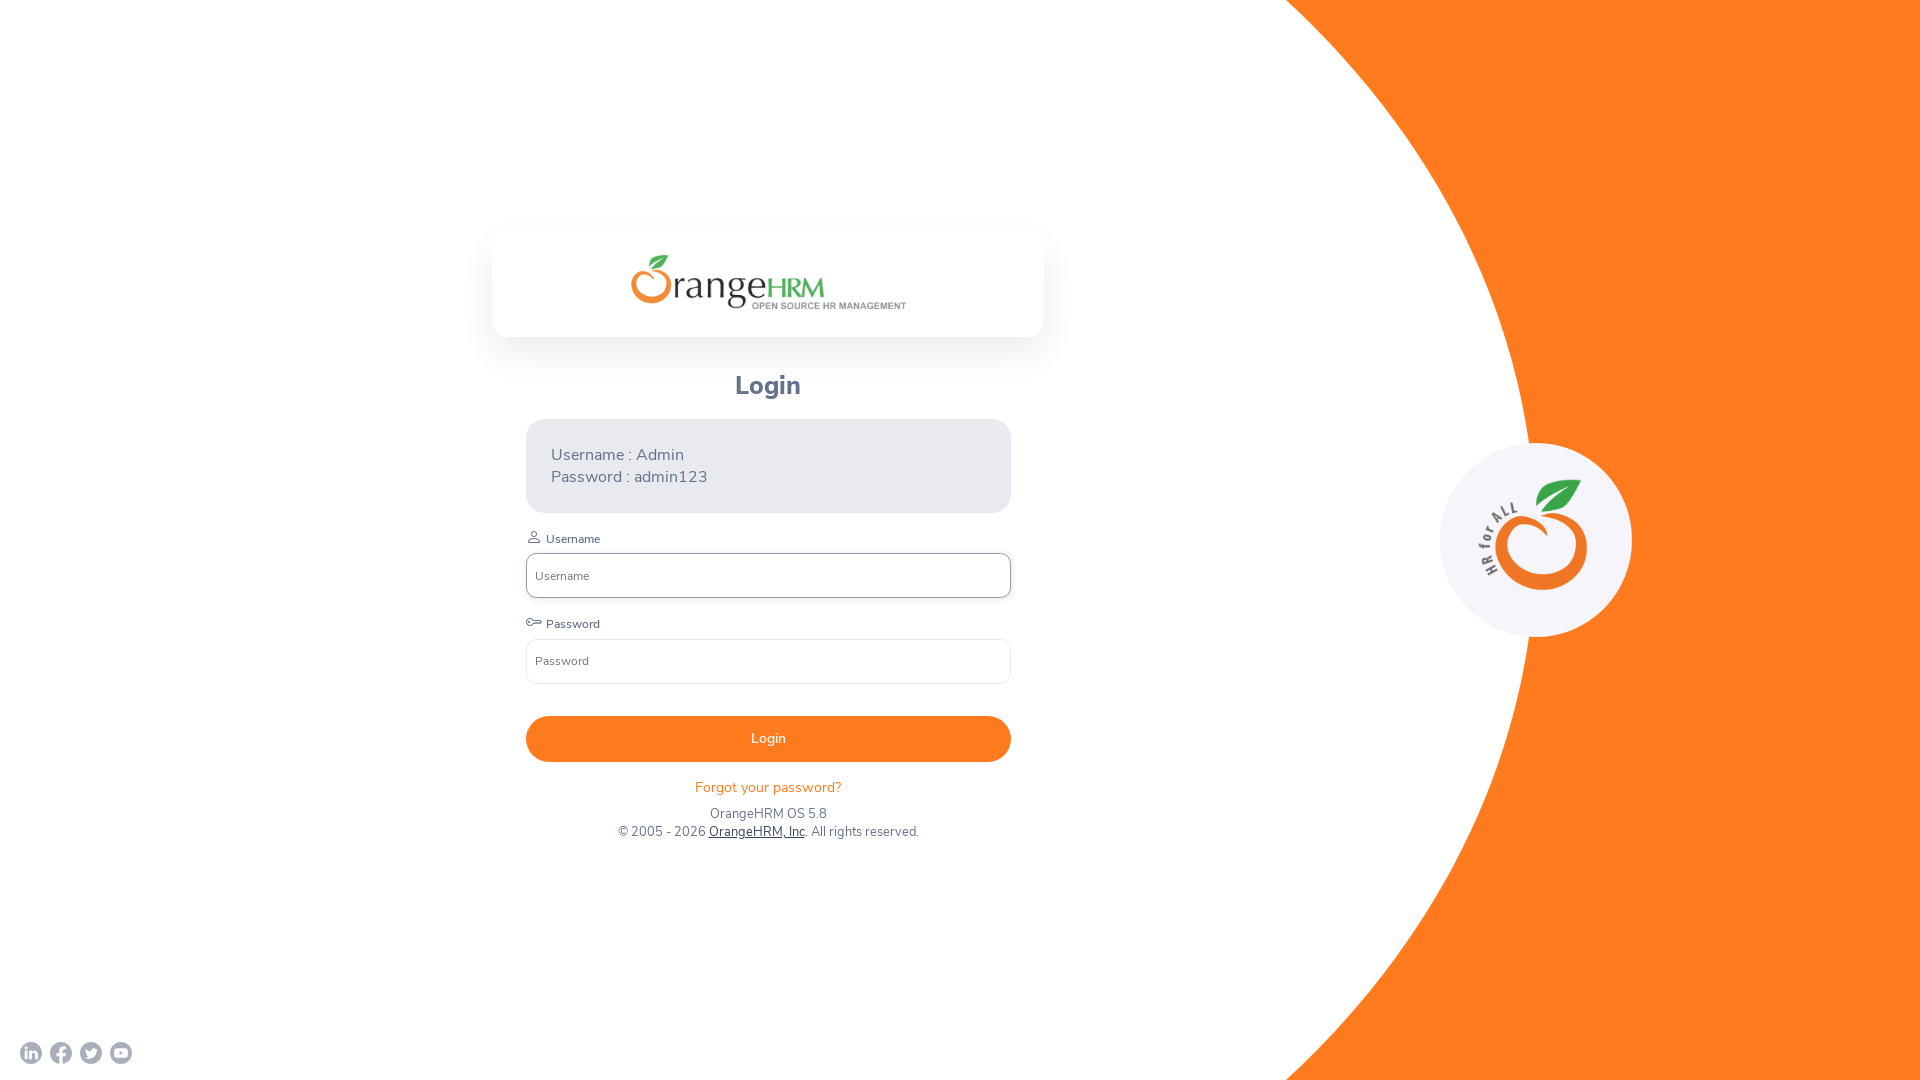

Retrieved logo bounding box after viewport maximization
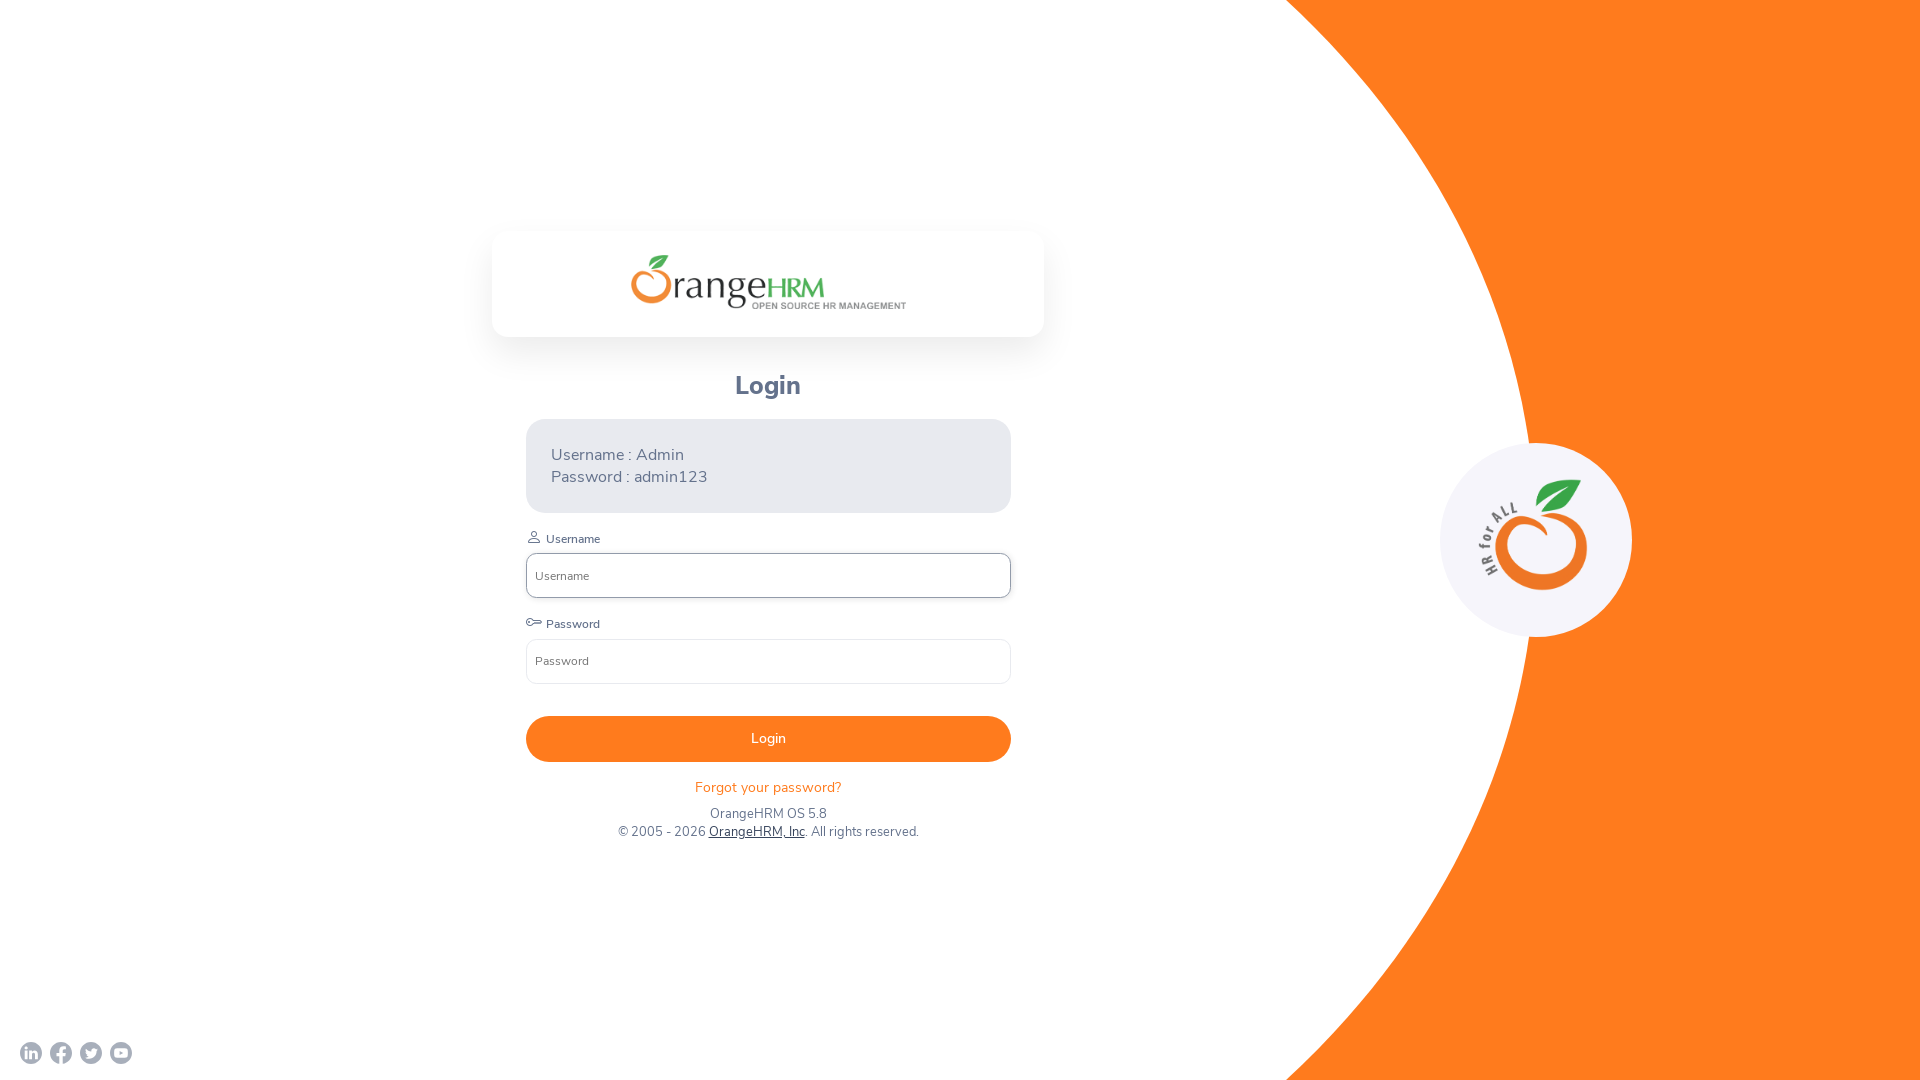

Set viewport to smaller size (800x600)
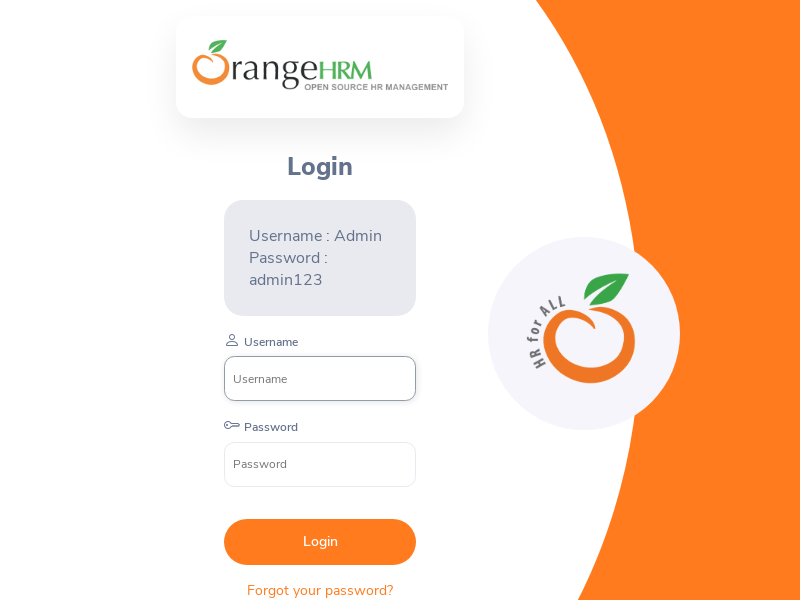

Confirmed logo remains visible after reducing viewport
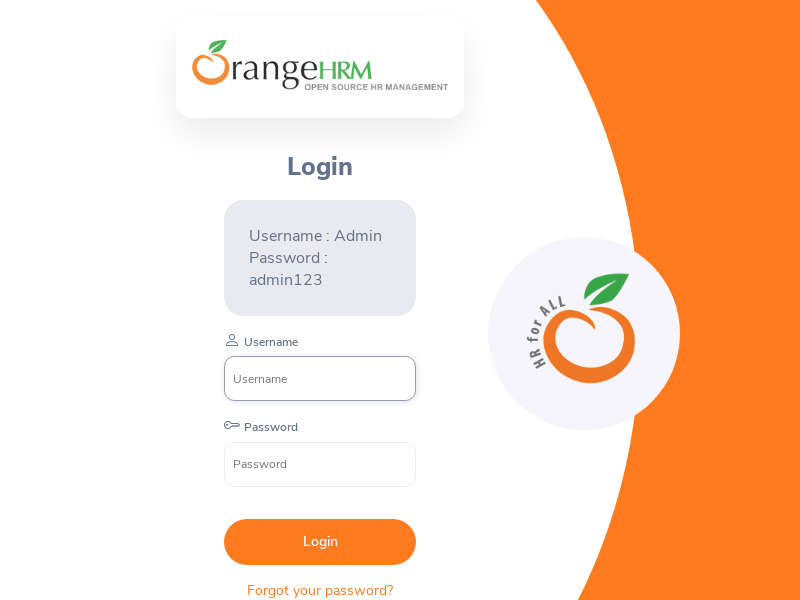

Retrieved logo bounding box after viewport reduction
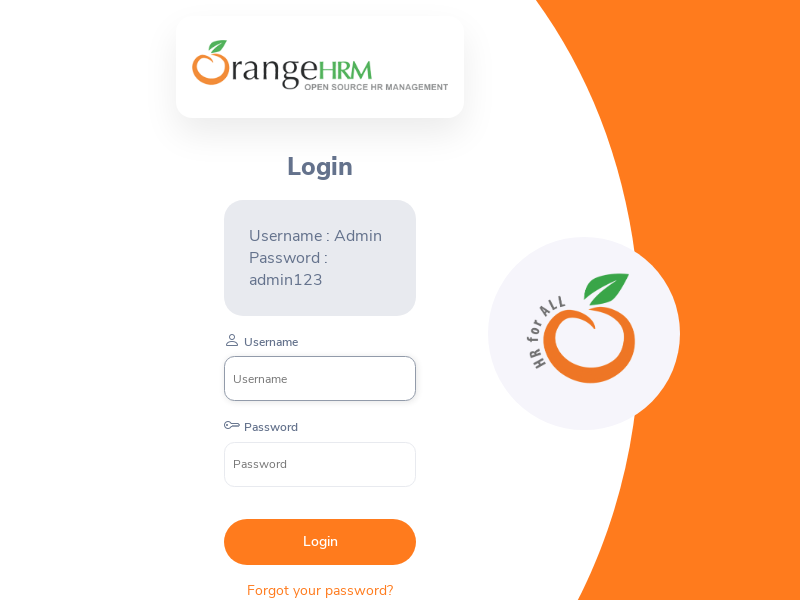

Set viewport to medium size (1024x768)
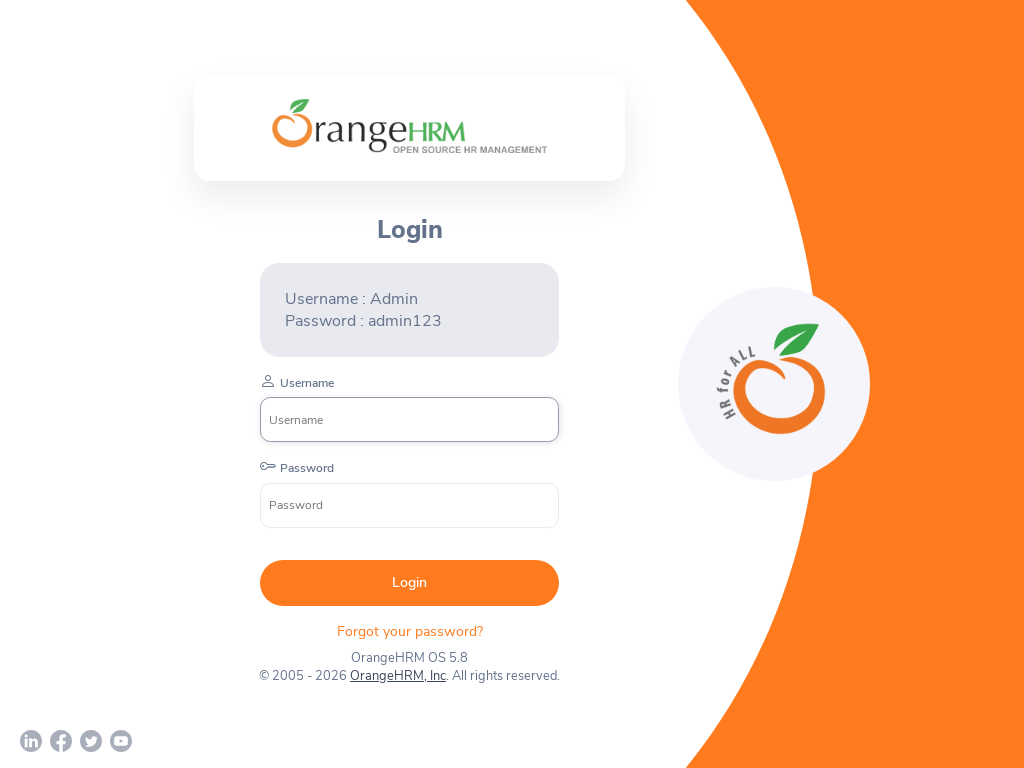

Confirmed logo remains visible at medium viewport size
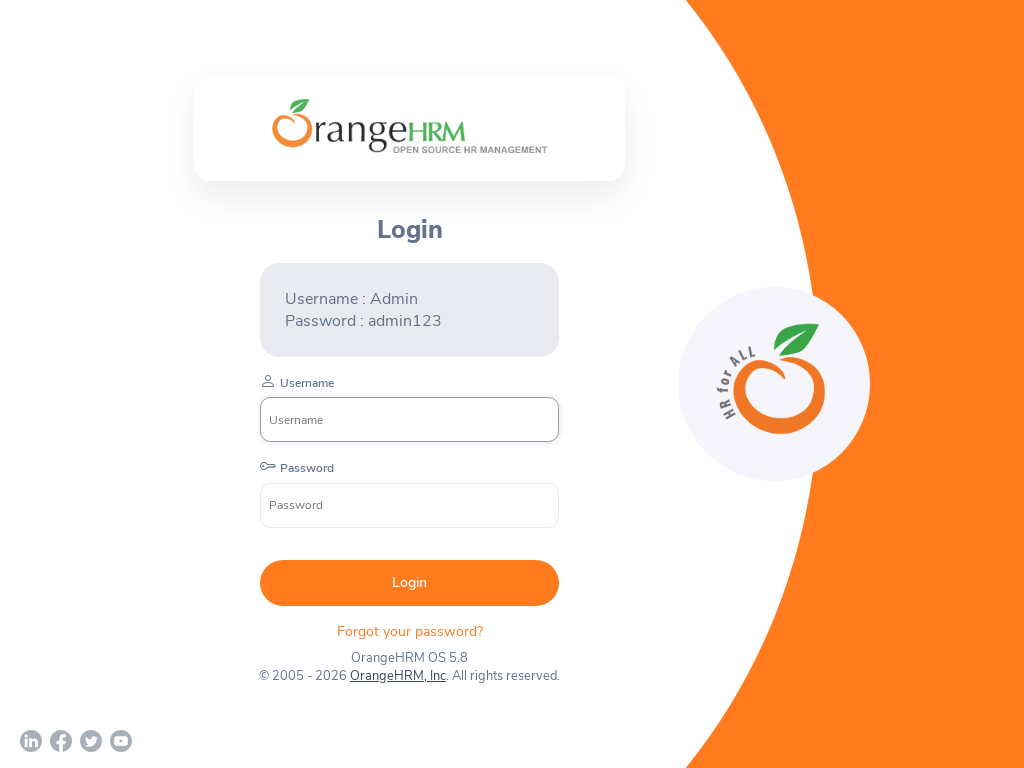

Retrieved logo bounding box at medium viewport size
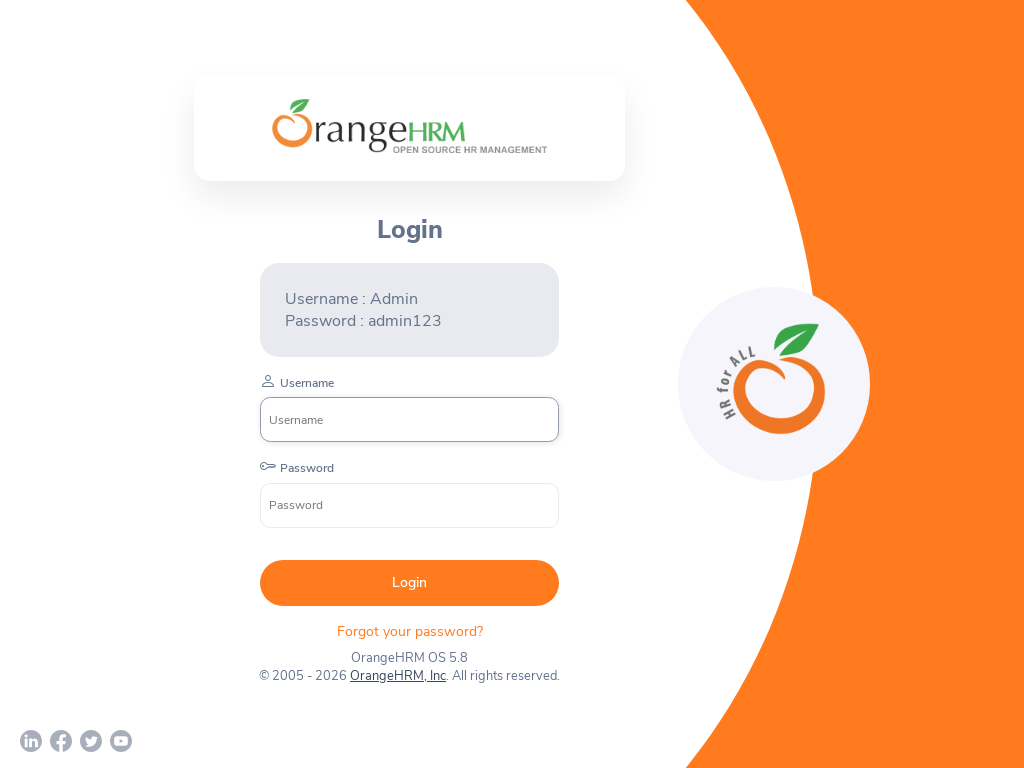

Verified logo element is visible after all window manipulations
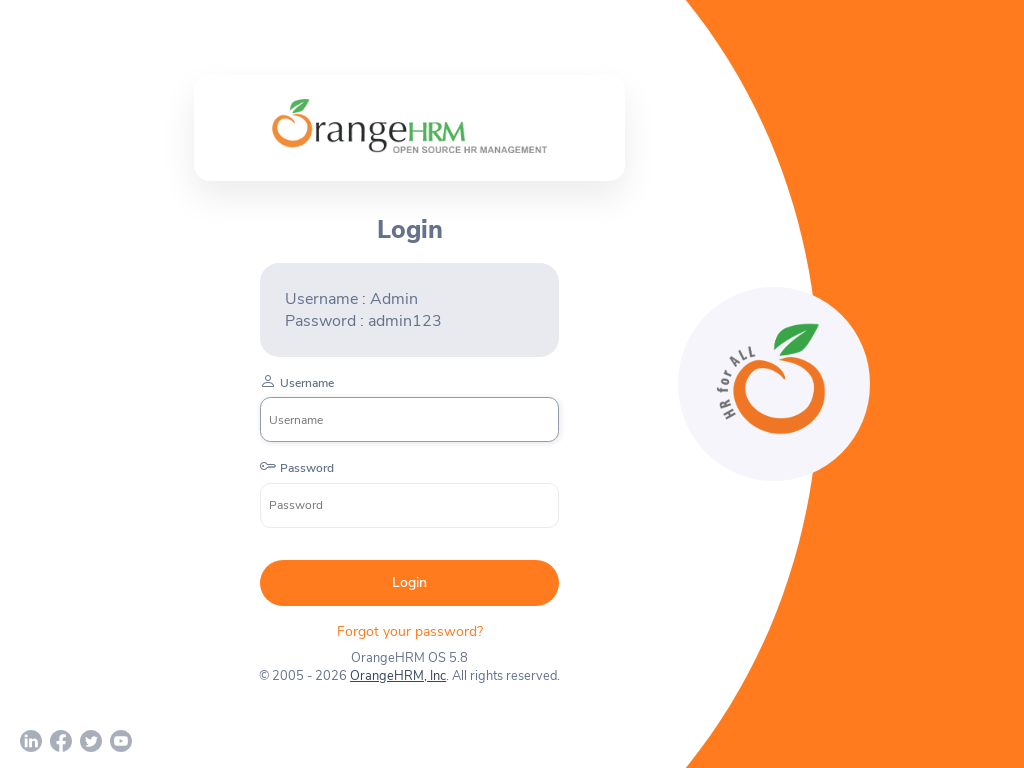

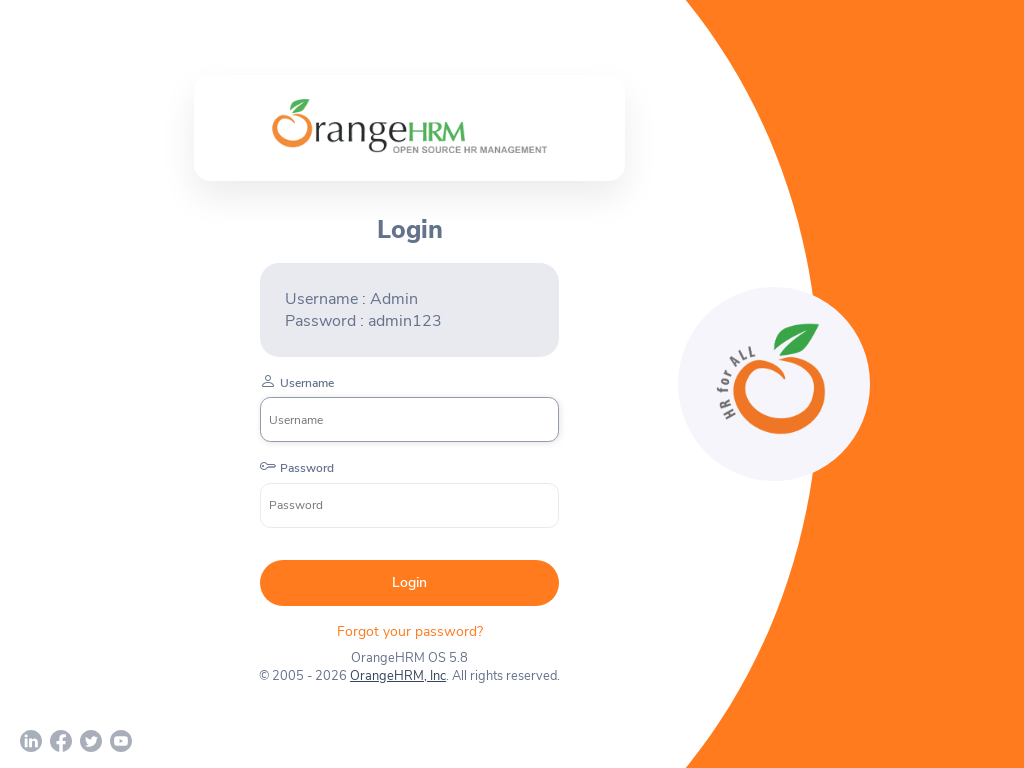